Tests click and hold mouse action on an element and verifies the element becomes focused

Starting URL: https://www.selenium.dev/selenium/web/mouse_interaction.html

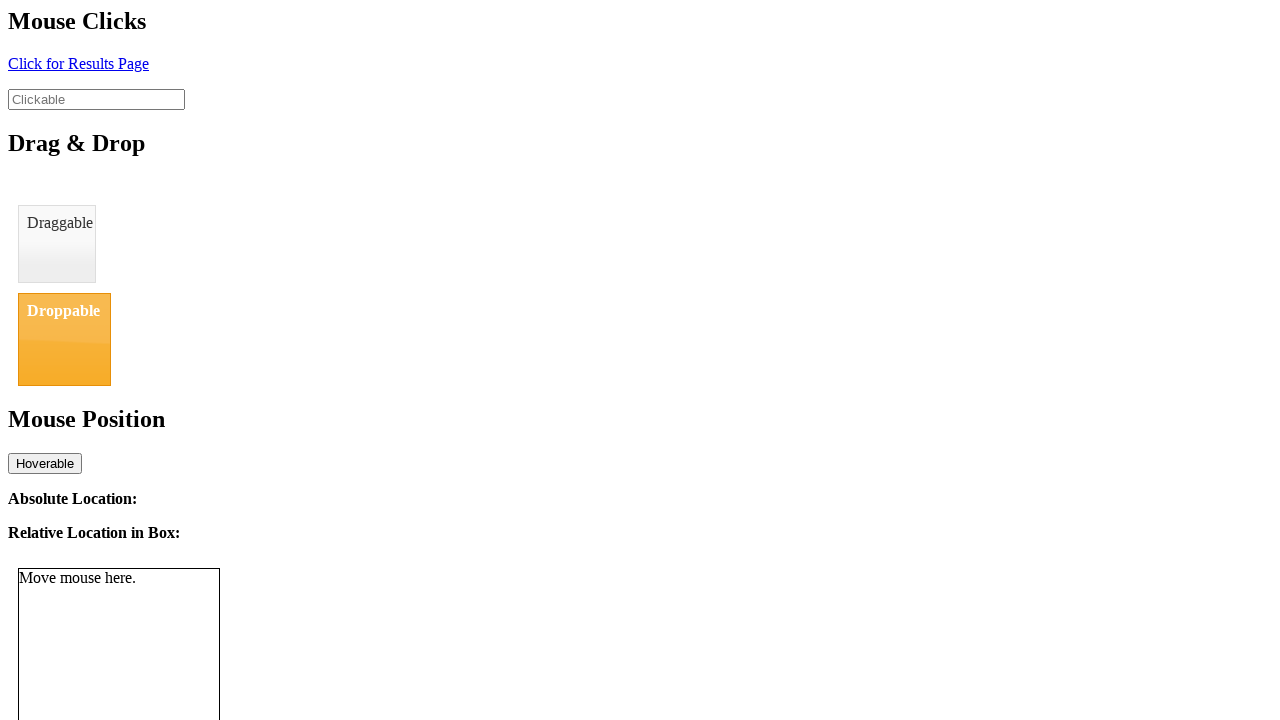

Located clickable element with ID 'clickable'
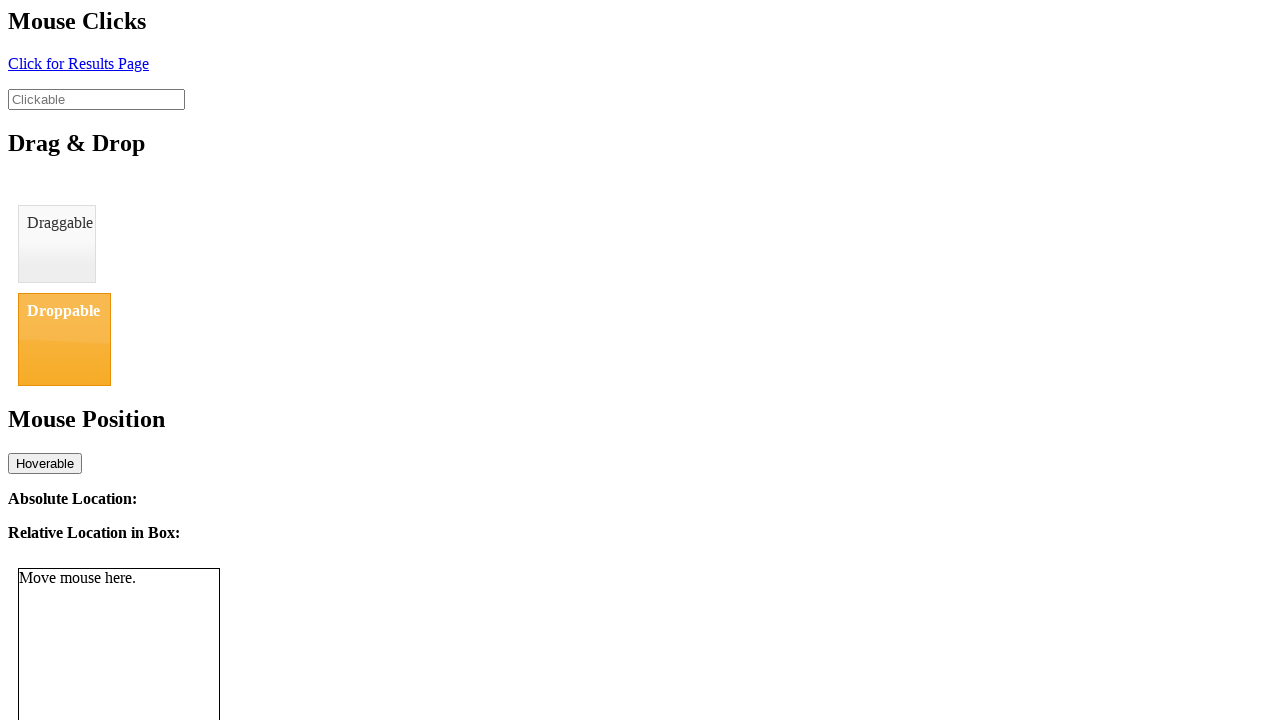

Performed click and hold action on clickable element (1000ms delay) at (96, 99) on #clickable
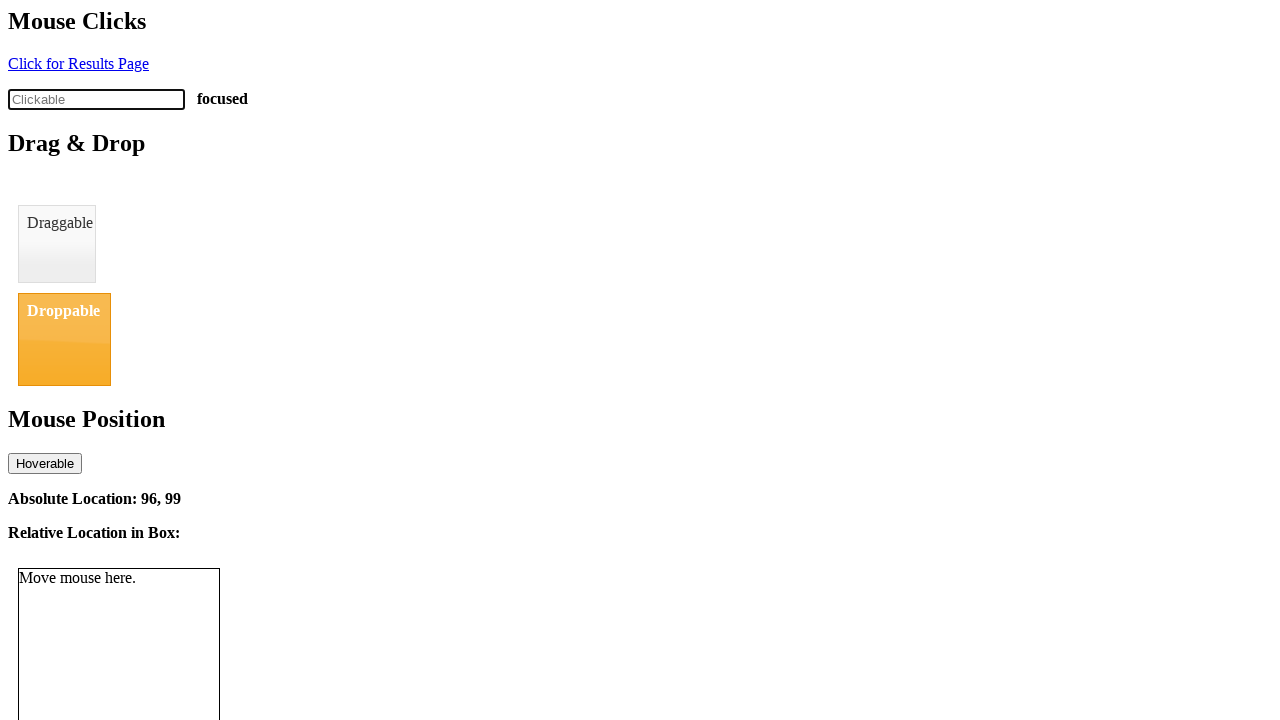

Verified click status element appeared after click and hold action
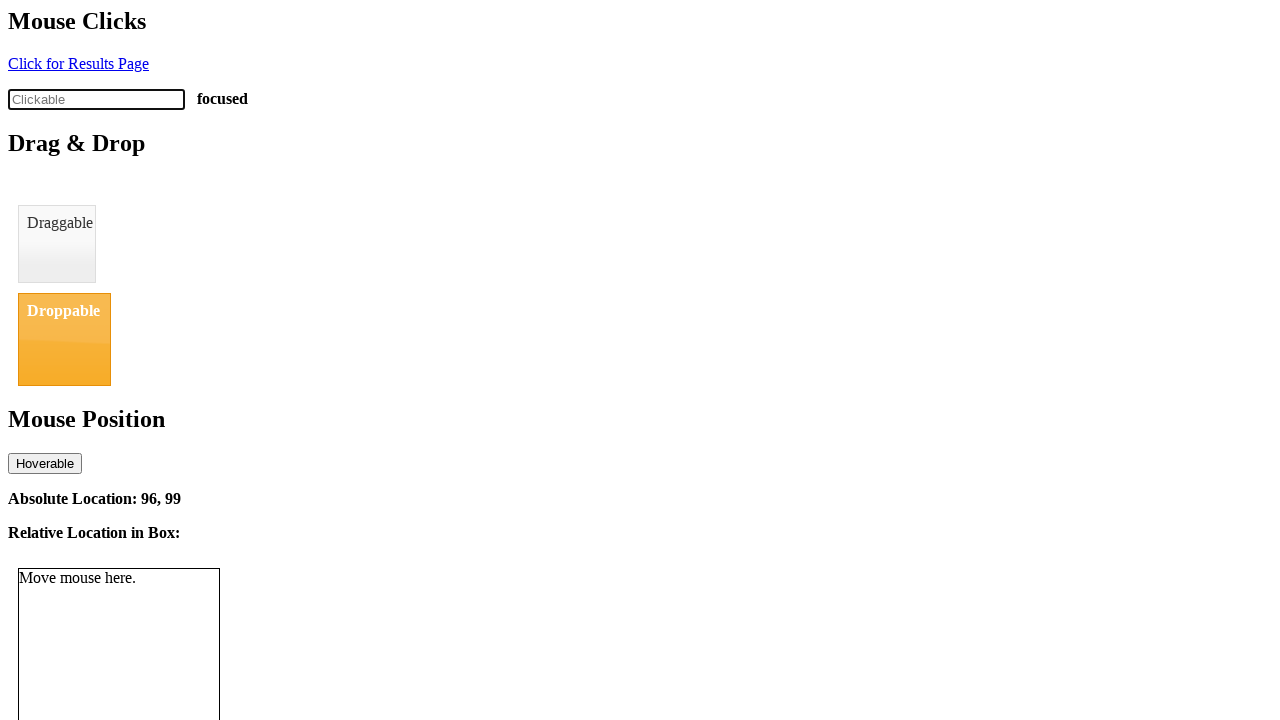

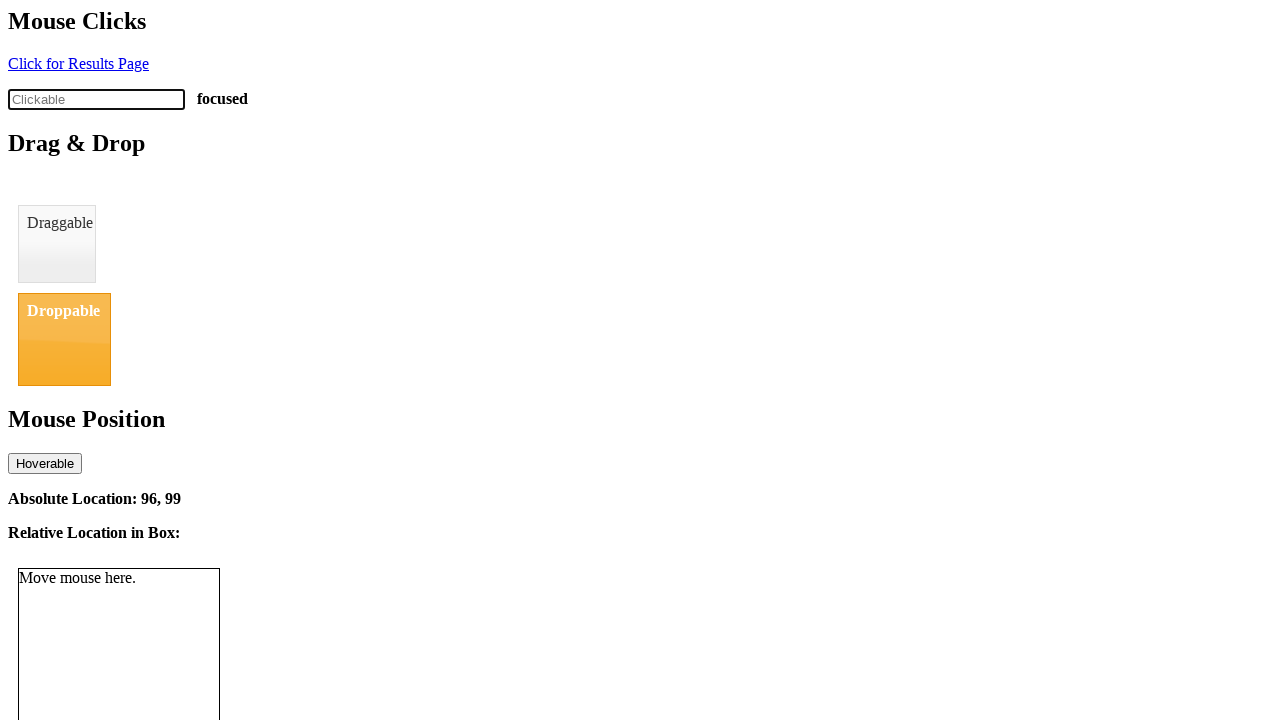